Clicks the Male radio button and verifies it is selected

Starting URL: https://selenium-select-practice.vercel.app

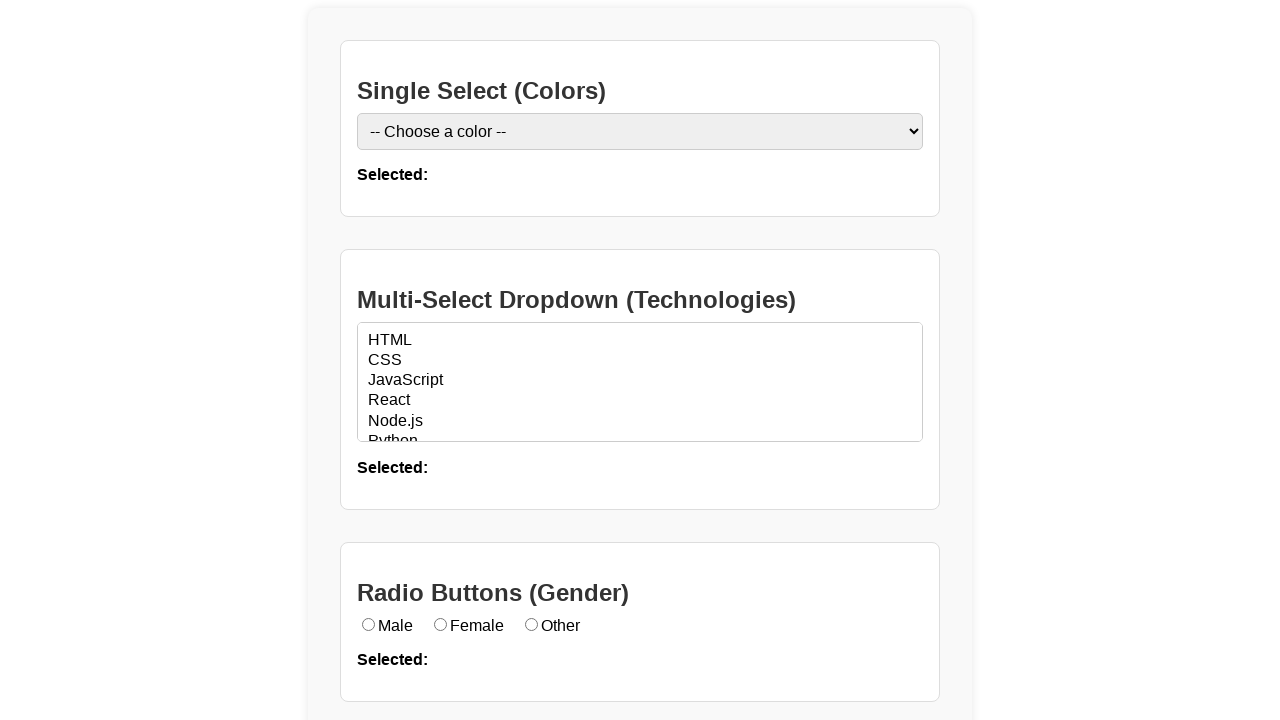

Navigated to https://selenium-select-practice.vercel.app
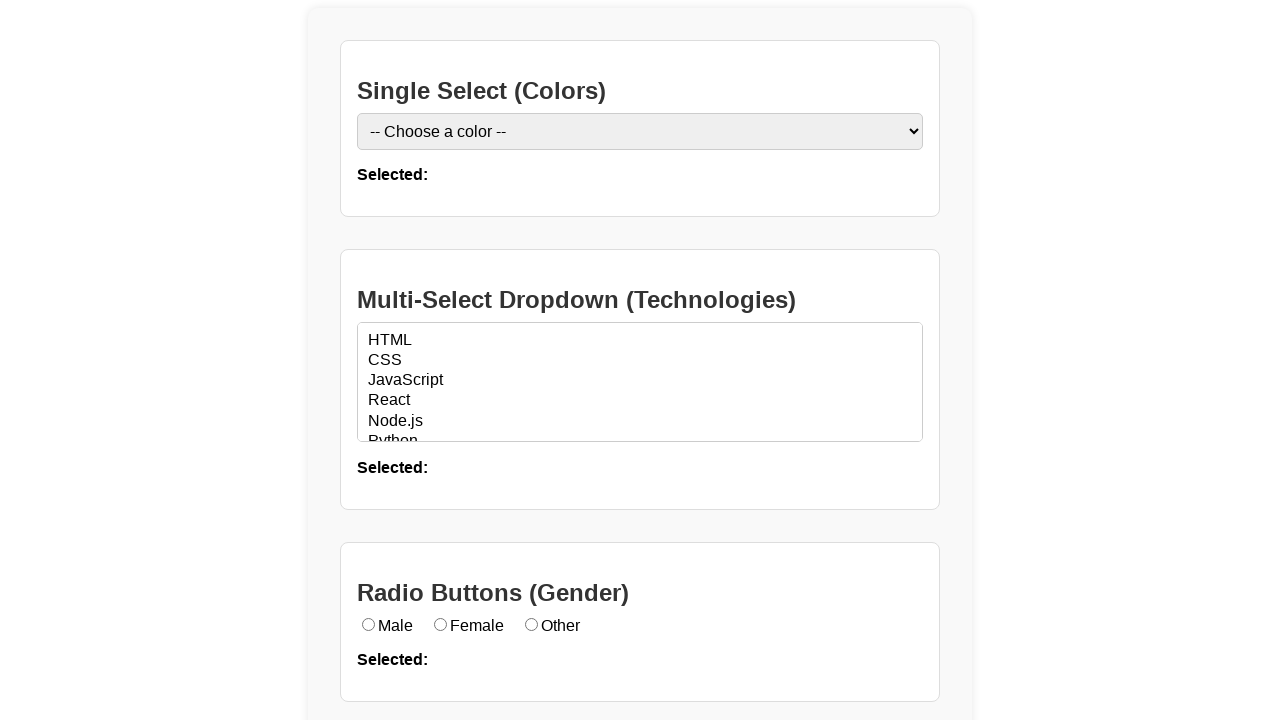

Clicked the Male radio button at (368, 624) on input[value='Male']
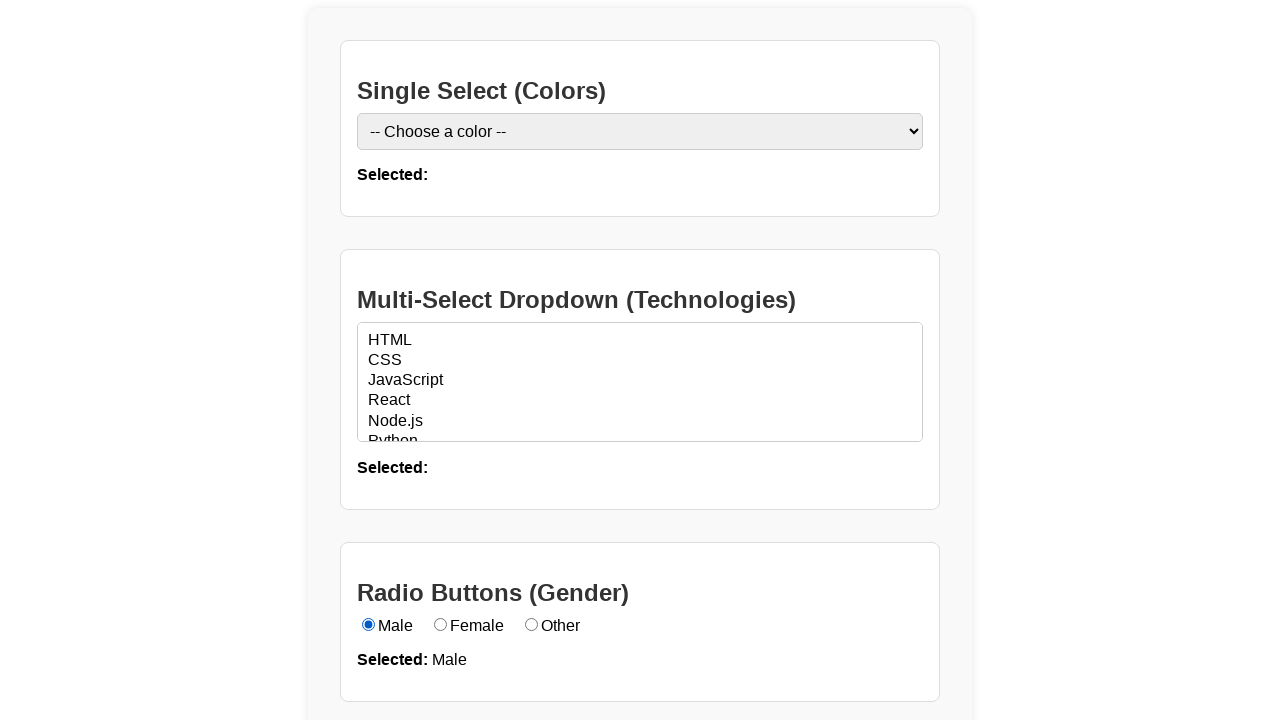

Verified that Male radio button is selected
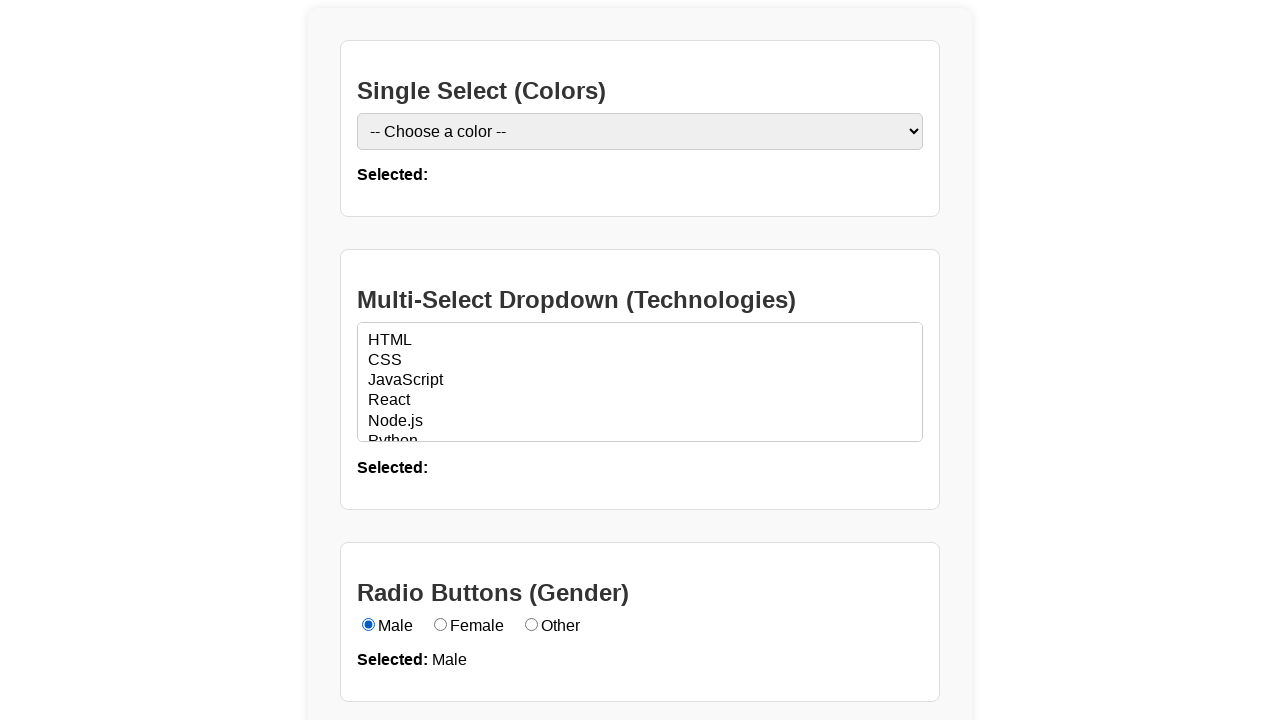

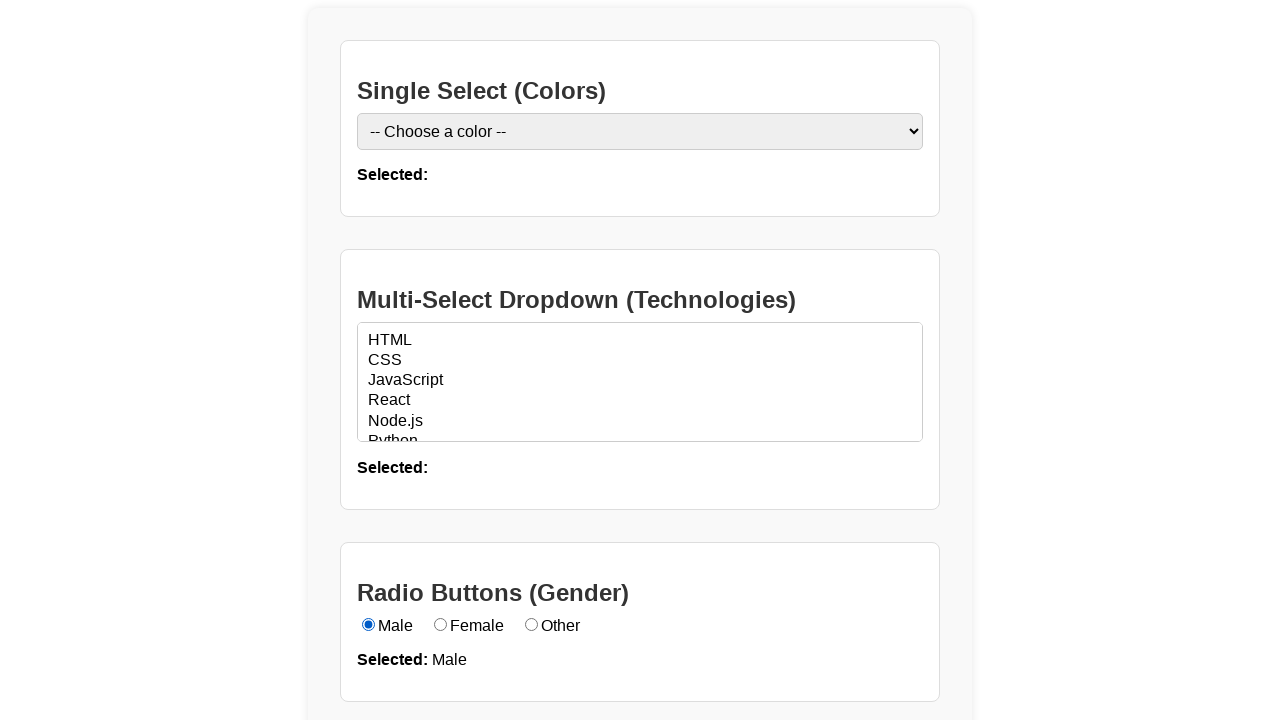